Starts the game and tests moving the car to the left lanes using arrow key presses.

Starting URL: https://borbely-dominik-peter.github.io/WebProjekt3/

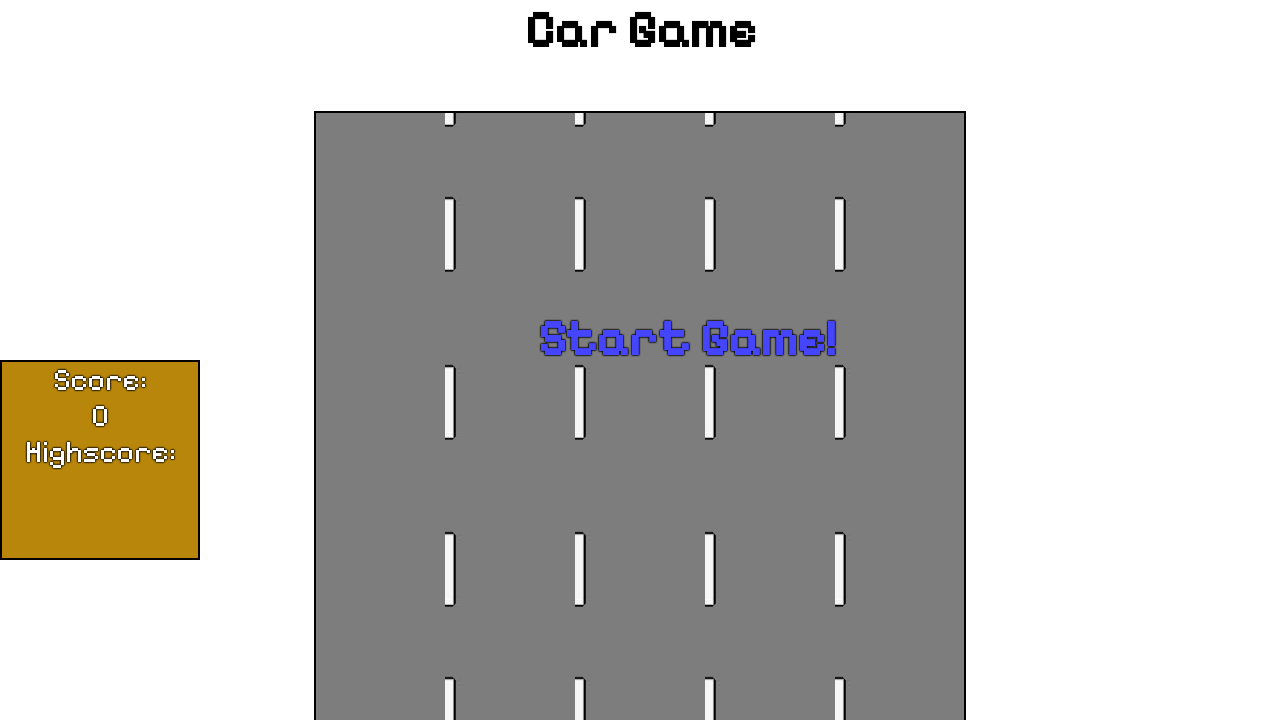

Set up dialog handler to auto-accept dialogs
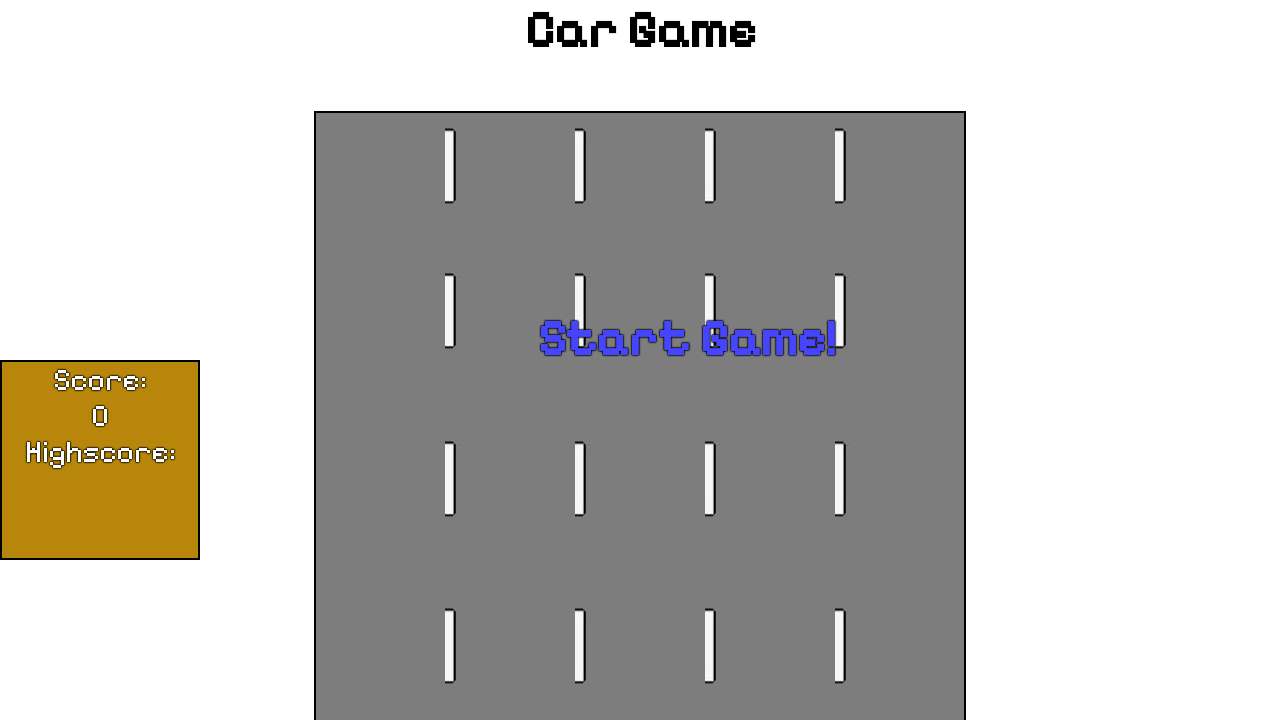

Clicked start game button at (687, 338) on #startText
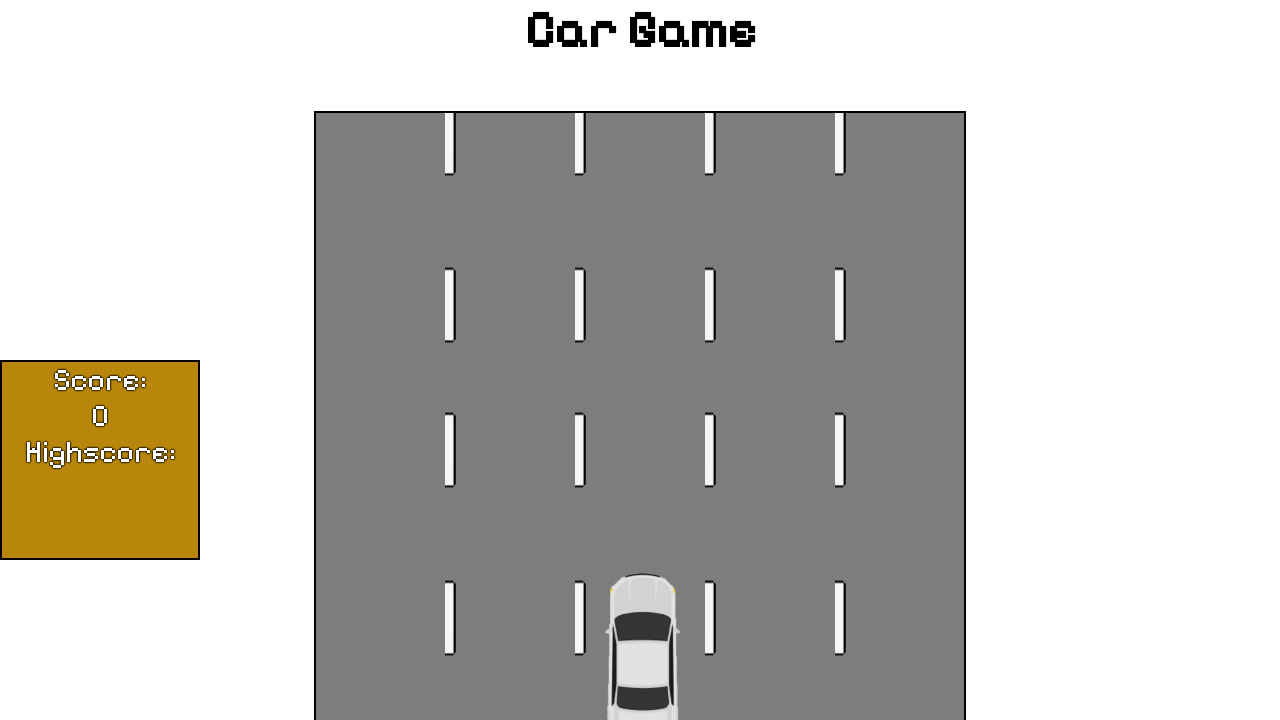

Waited 500ms for game to initialize
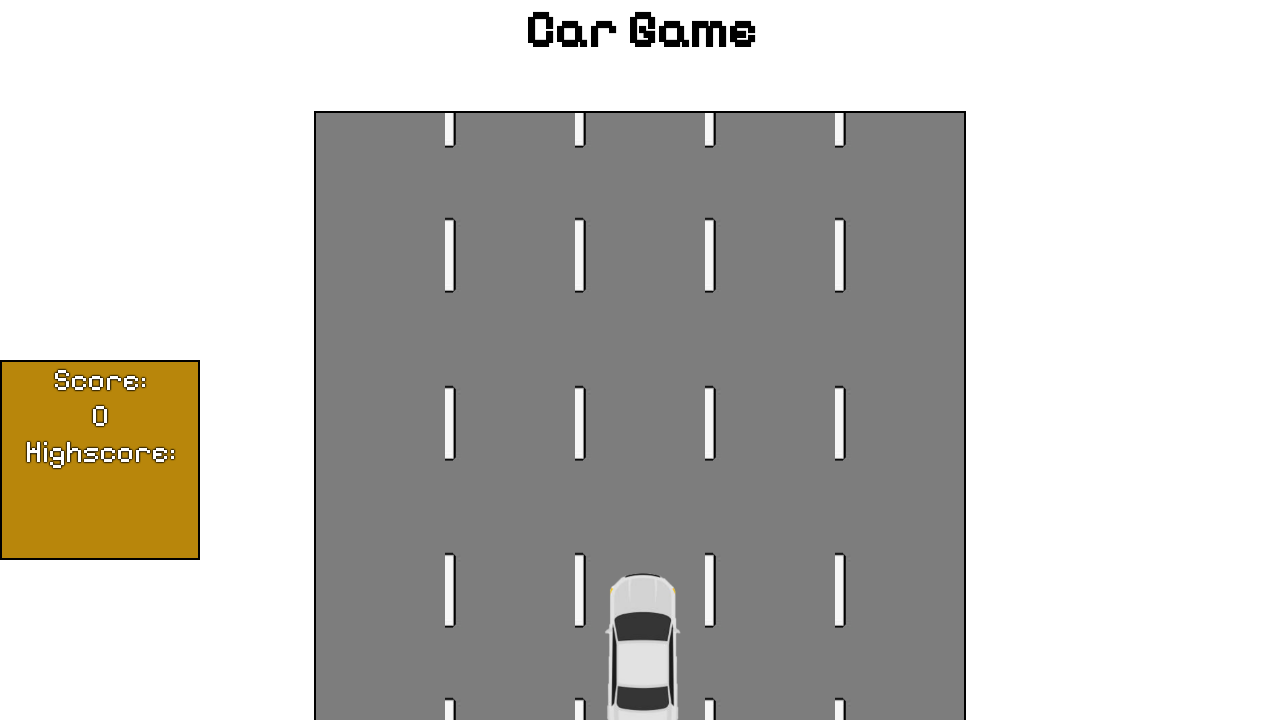

Pressed left arrow key to move car to lane 2
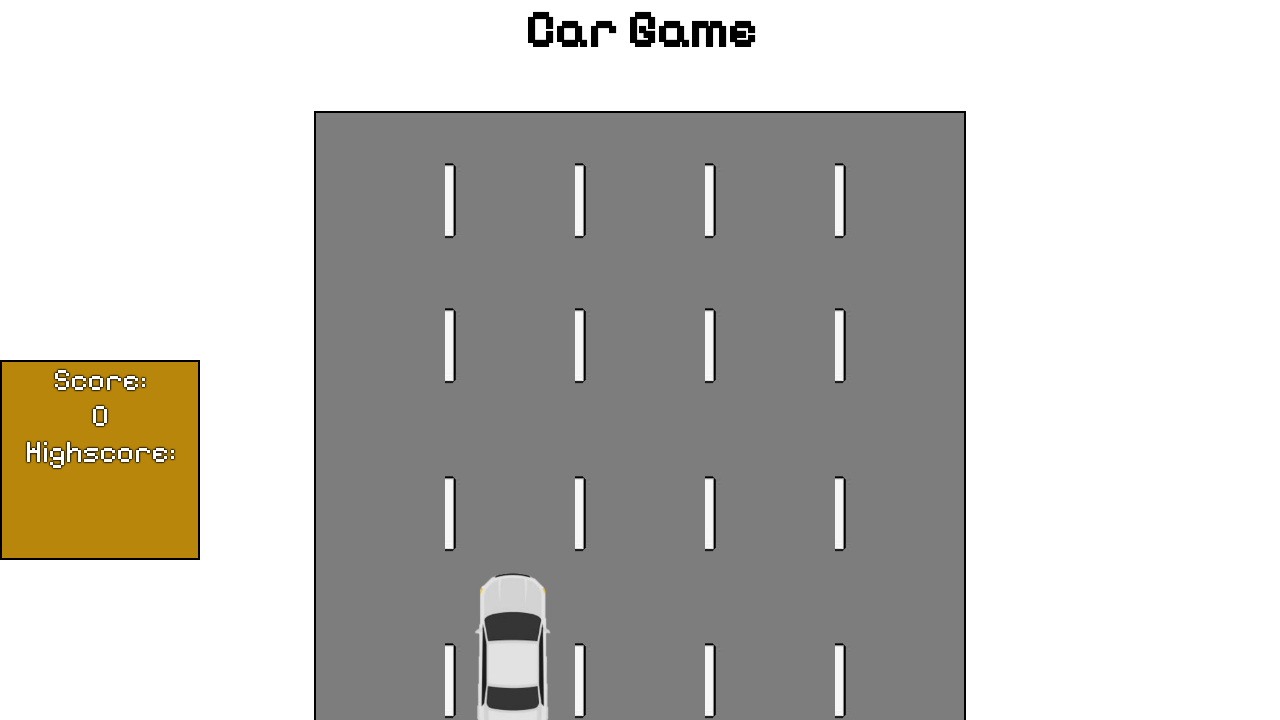

Waited 200ms for car movement
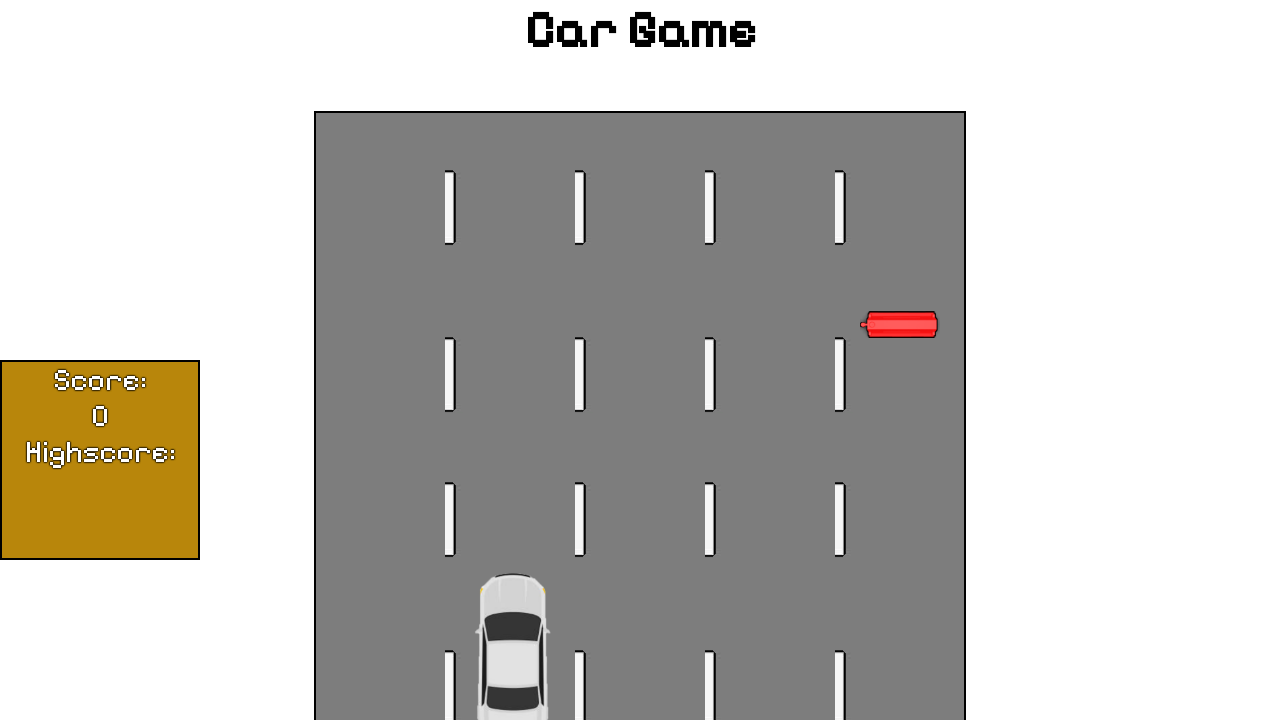

Pressed left arrow key again to move car to lane 1
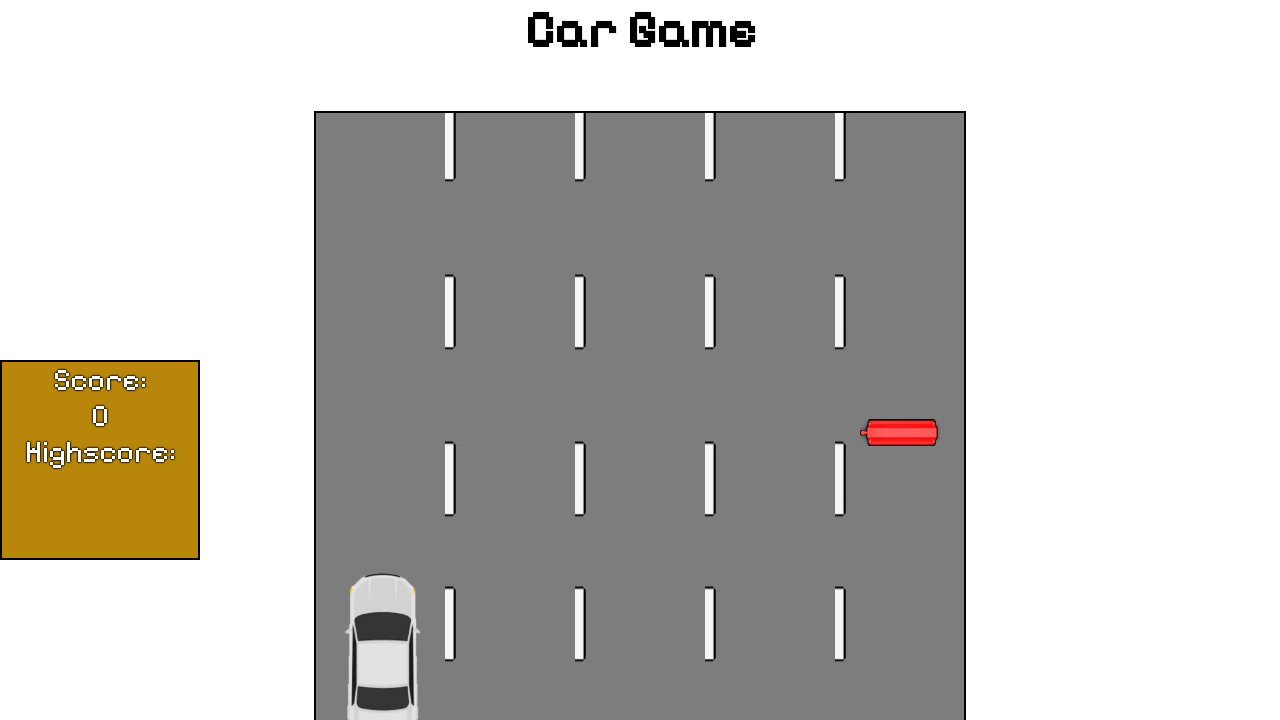

Waited 200ms for car movement to complete
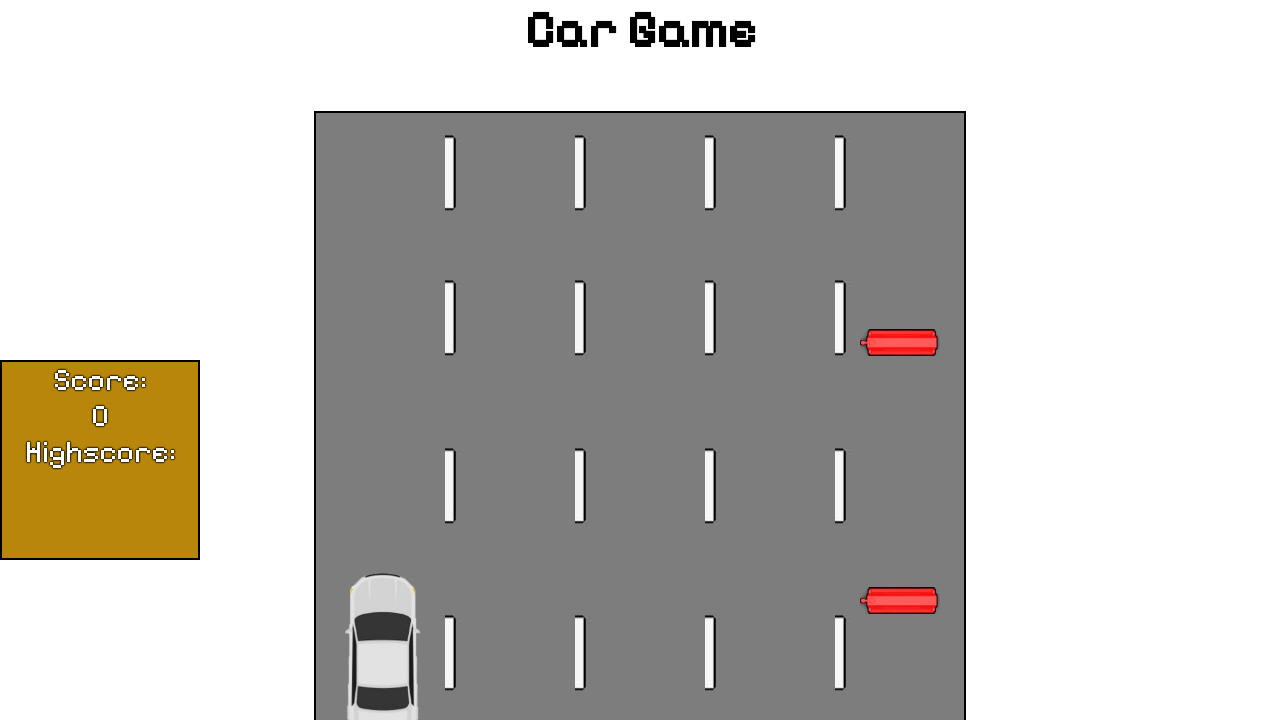

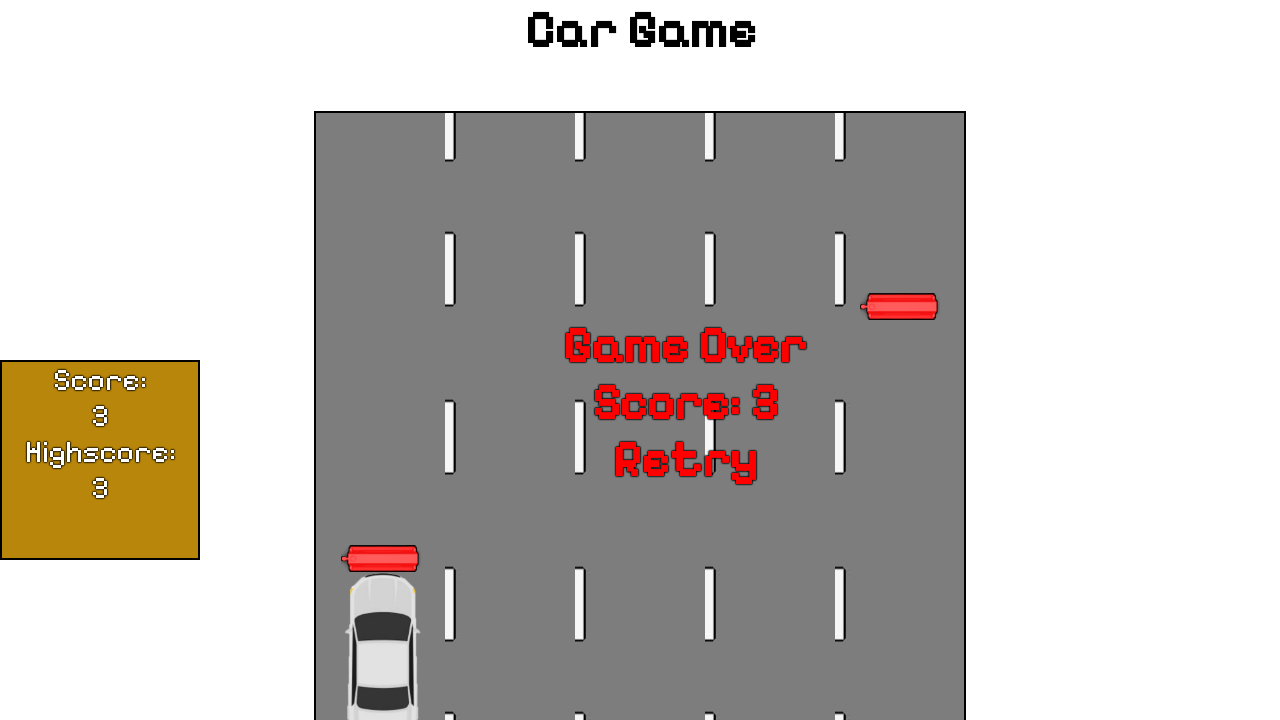